Tests form submission on a Selenium training page that has dynamic attributes on form elements, filling username and password fields using XPath selectors that match partial class names, then clicking submit and verifying the confirmation message appears.

Starting URL: https://v1.training-support.net/selenium/dynamic-attributes

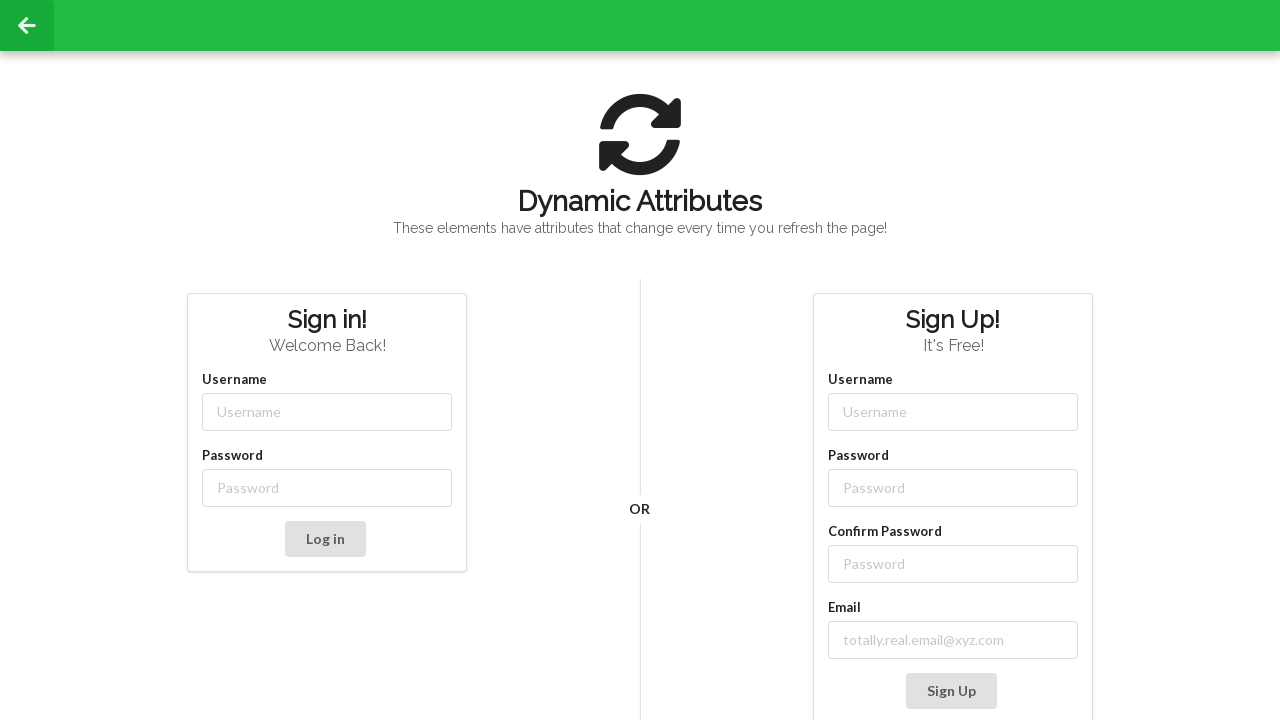

Filled username field with 'admin' using XPath selector for dynamic class on //input[starts-with(@class, 'username-')]
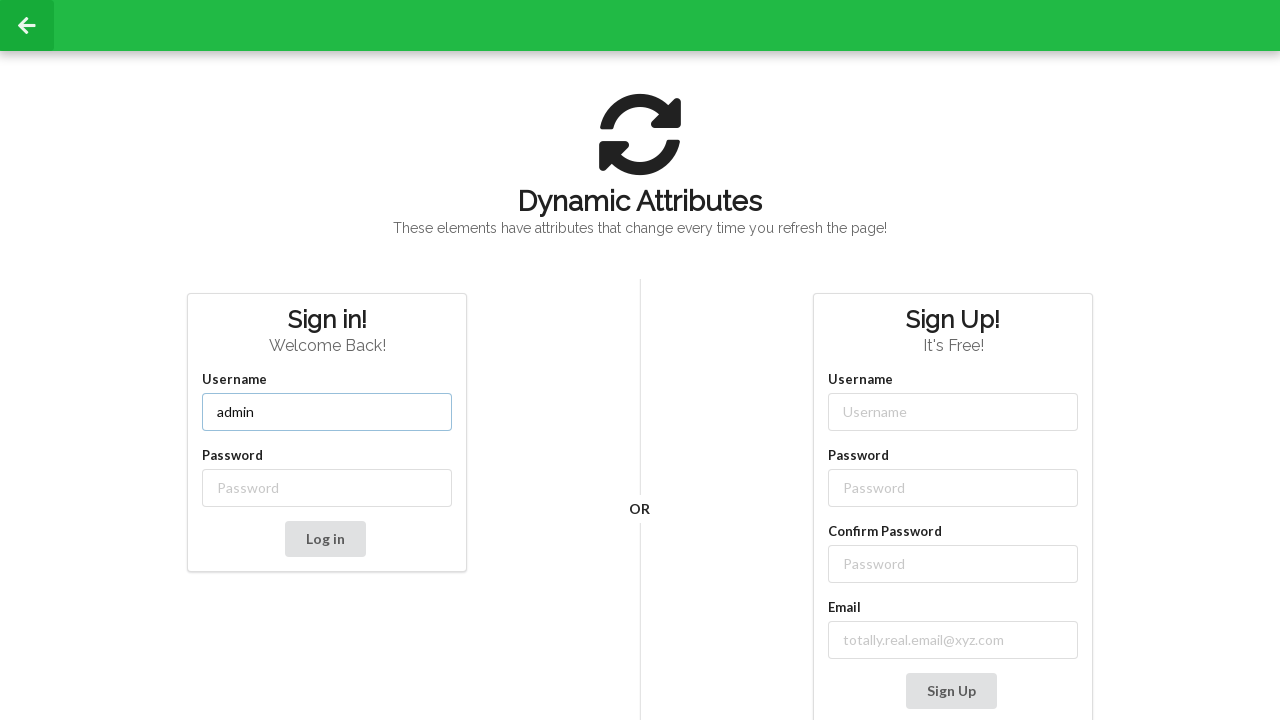

Filled password field with 'password' using XPath selector for dynamic class on //input[starts-with(@class, 'password-')]
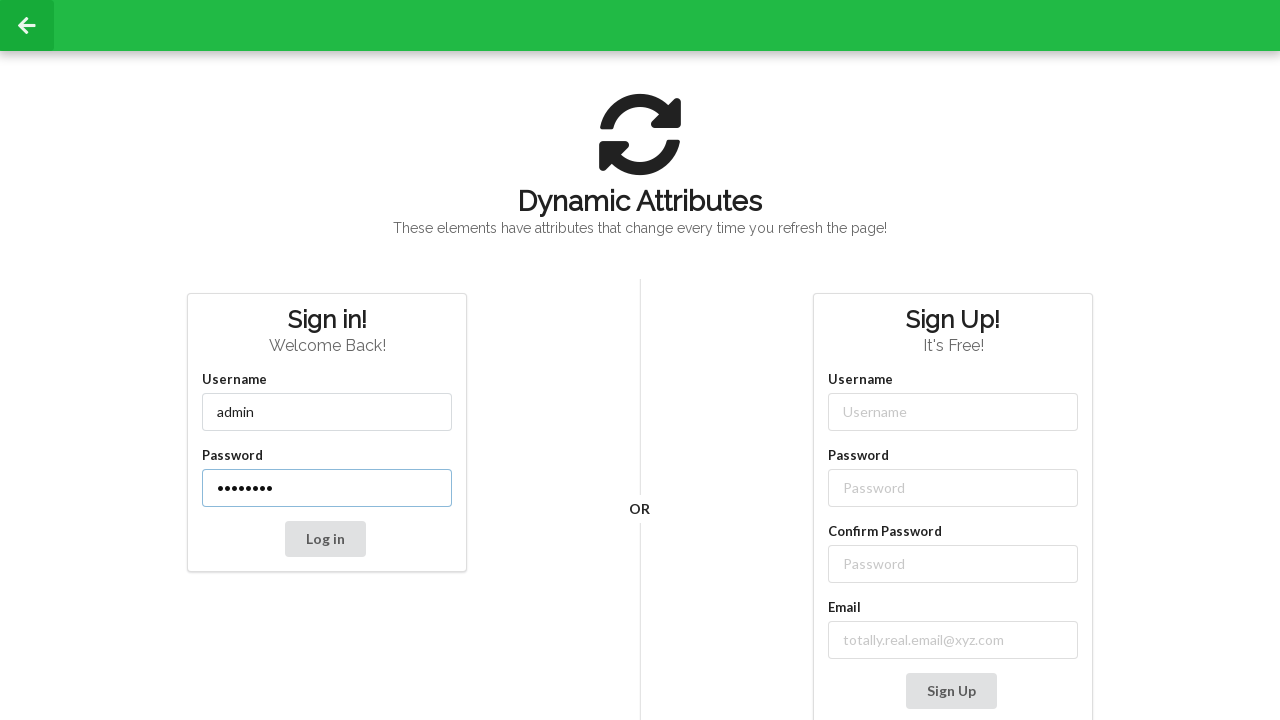

Clicked the submit button to submit the form at (325, 539) on button[type='submit']
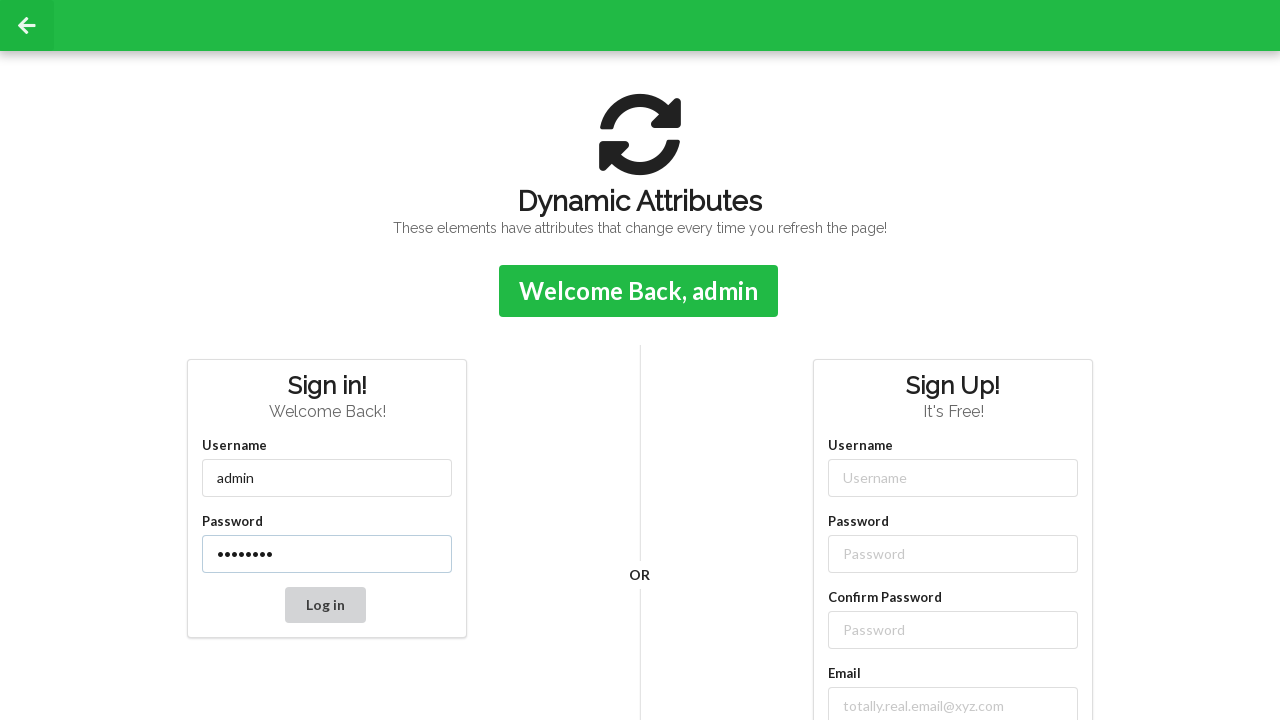

Confirmation message appeared on the page
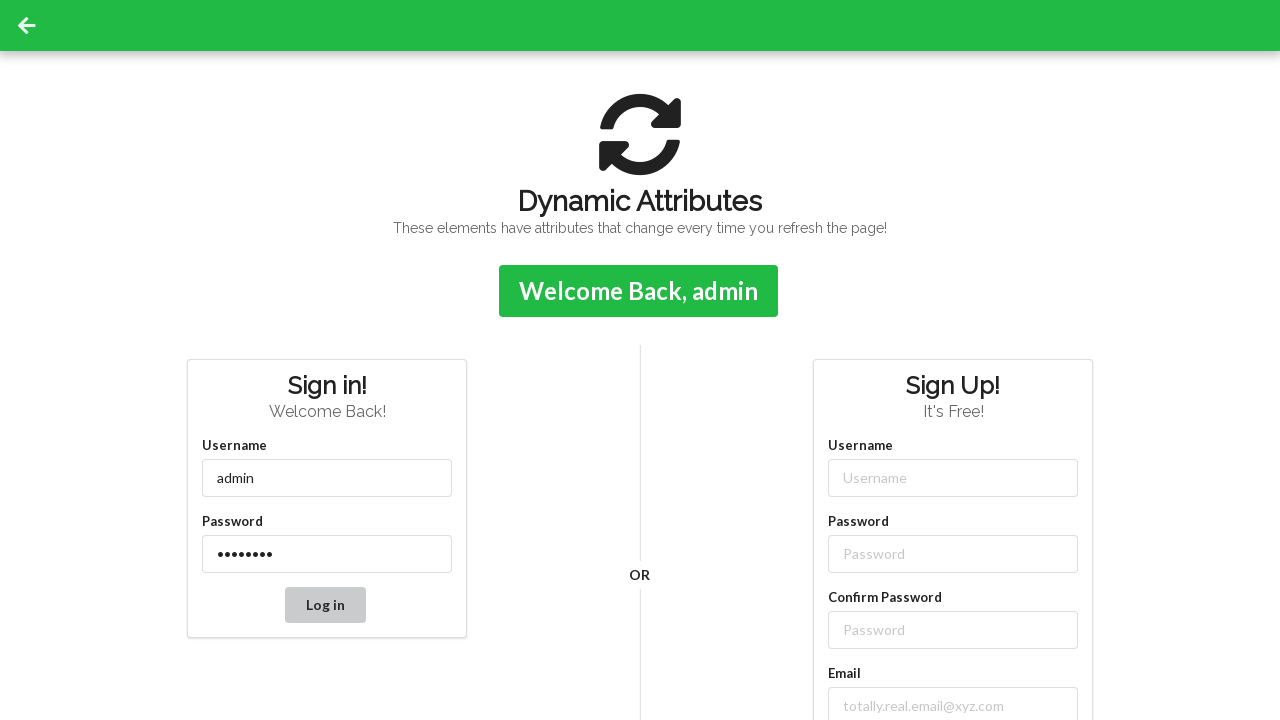

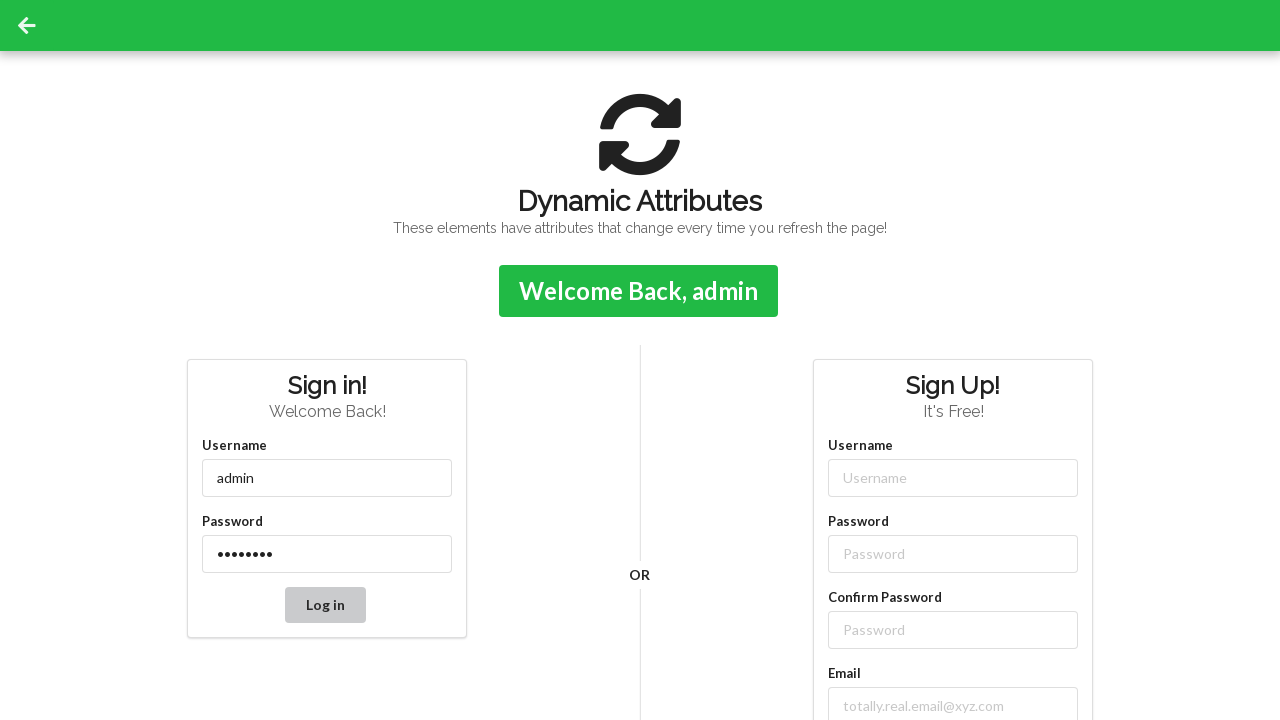